Tests dropdown select functionality by selecting options by value and index, then verifying the result message displays correctly

Starting URL: https://kristinek.github.io/site/examples/actions

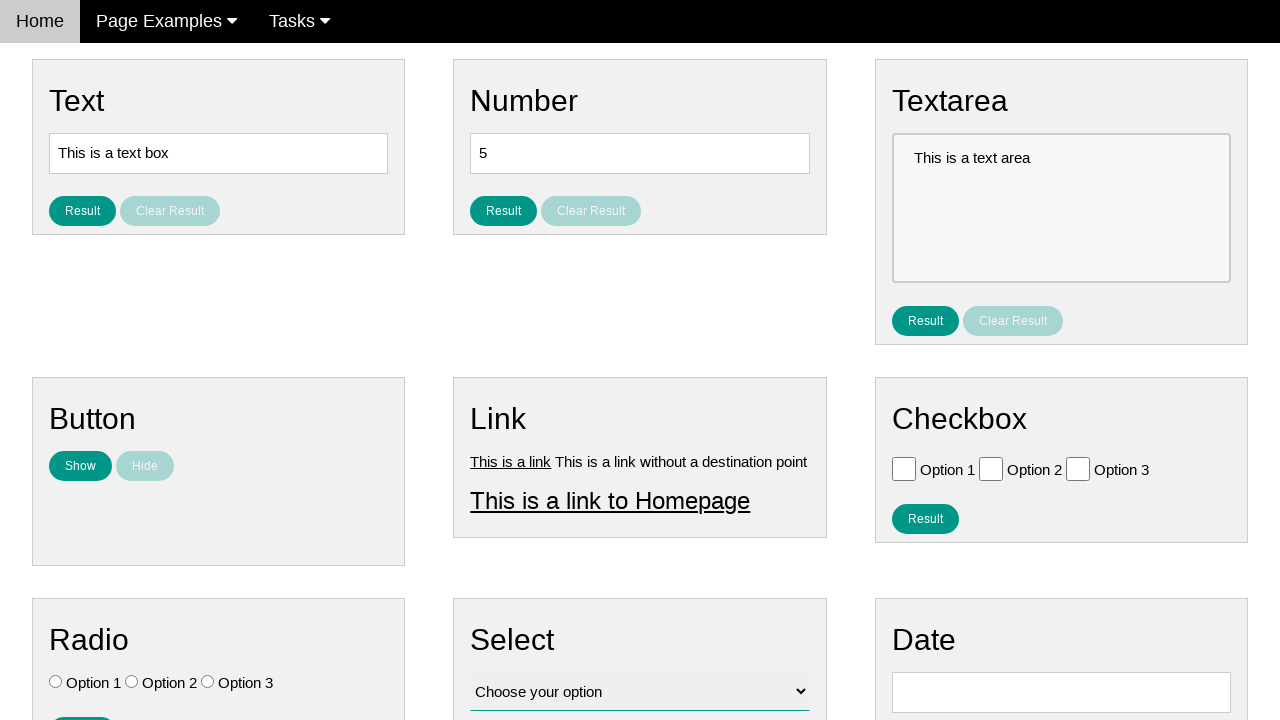

Selected 'Option 3' by value in dropdown on #vfb-12
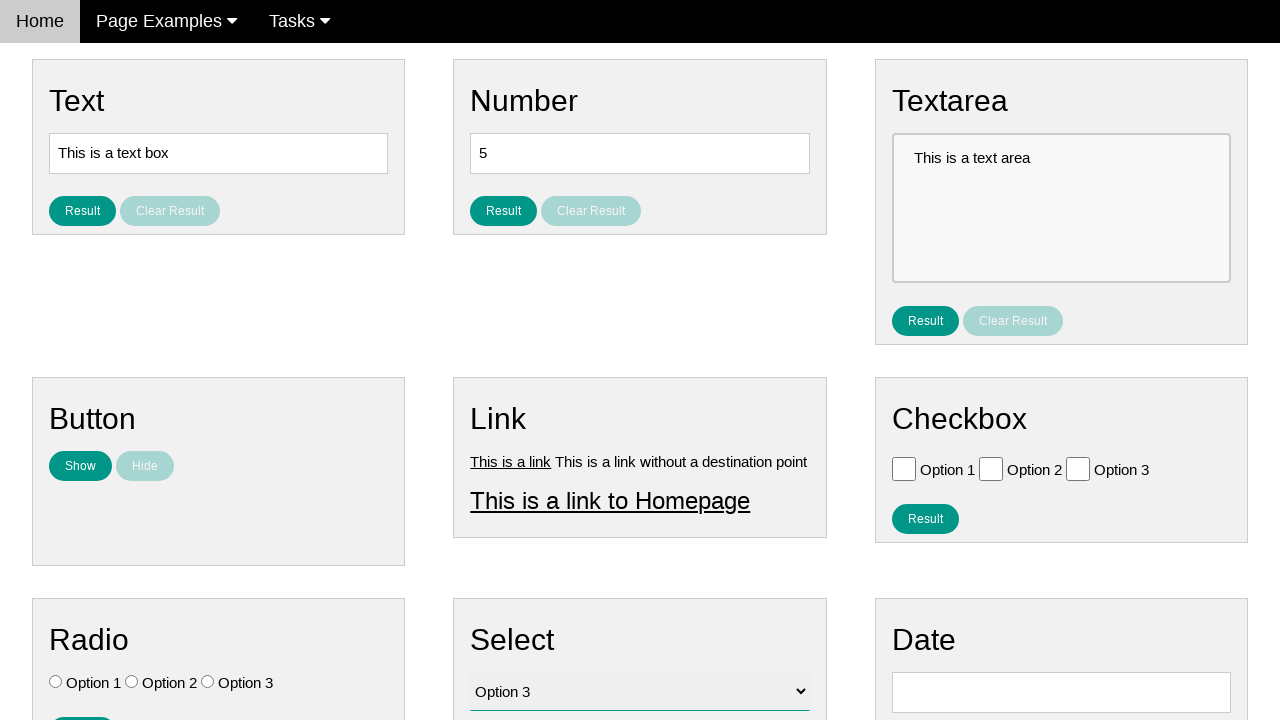

Retrieved selected option text content
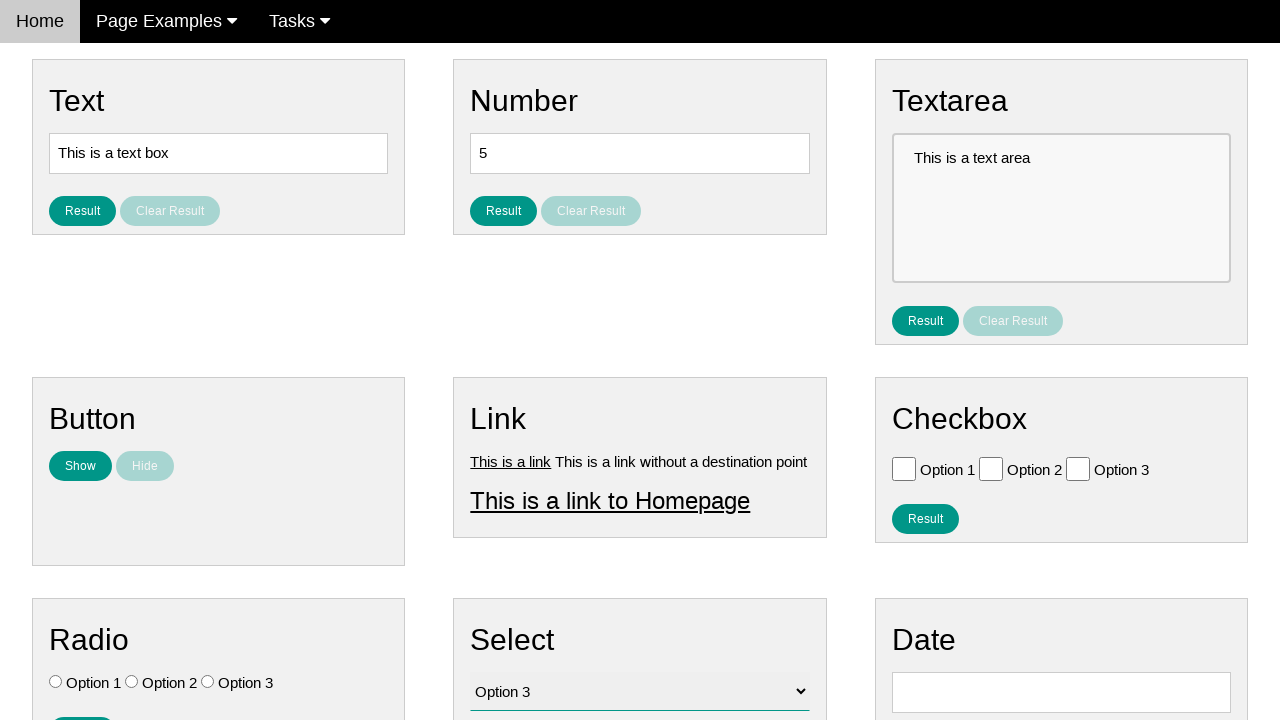

Verified 'Option 3' is selected
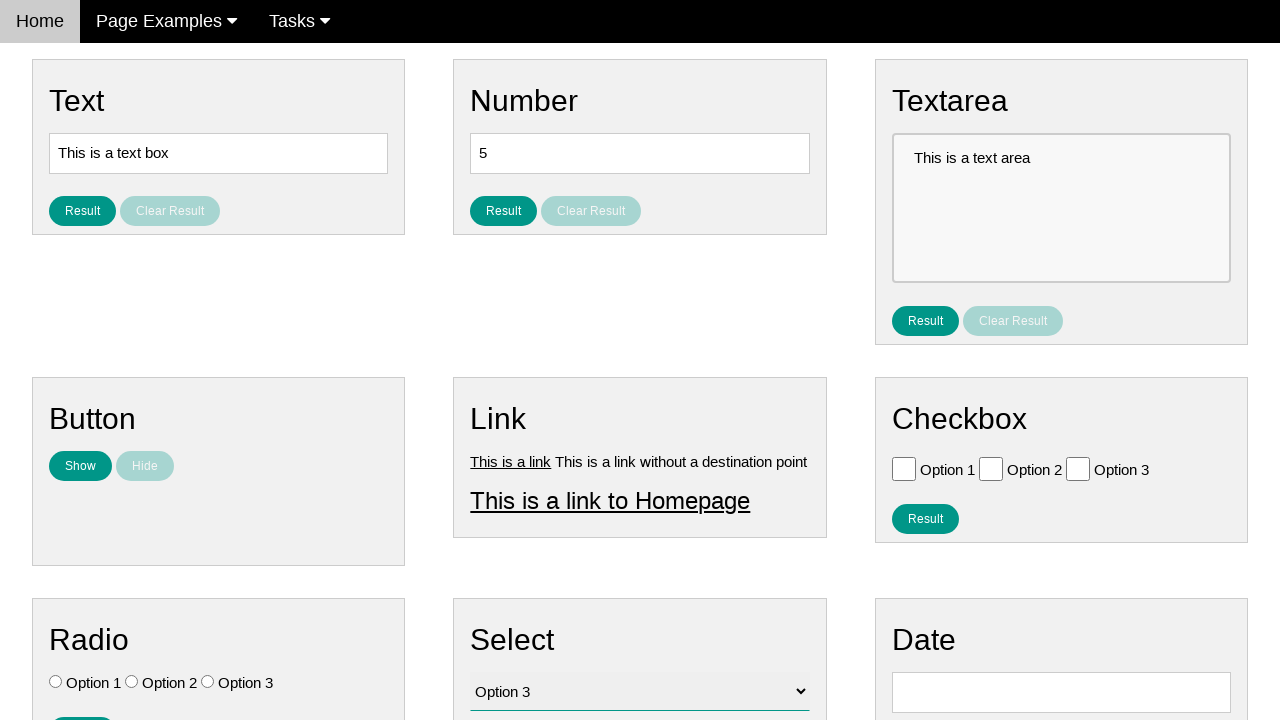

Selected option at index 2 ('Option 2') in dropdown on #vfb-12
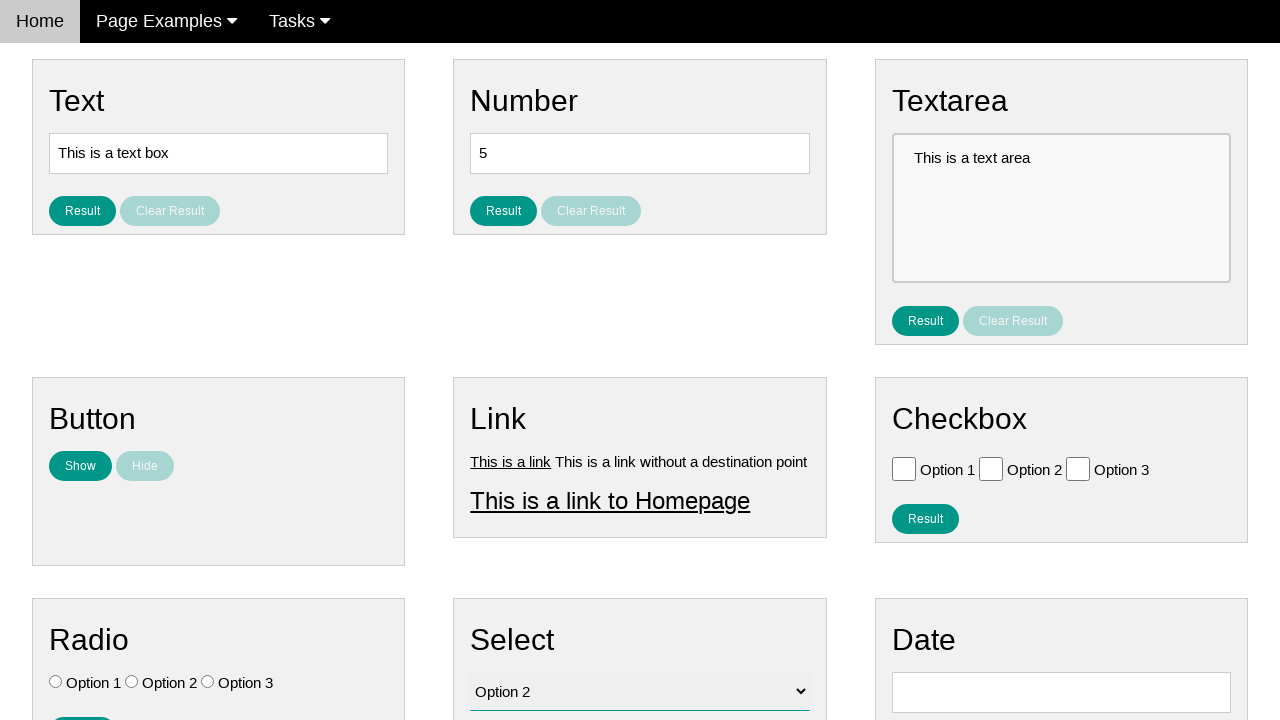

Clicked result button to submit selection at (504, 424) on #result_button_select
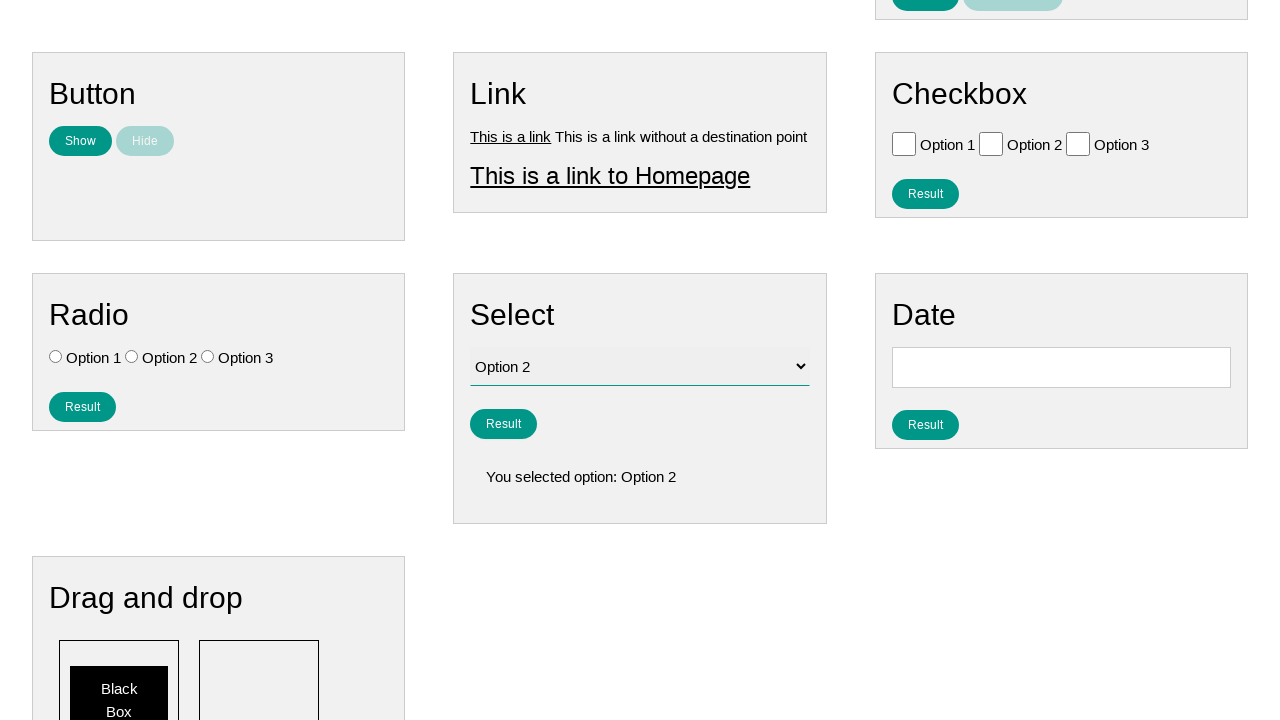

Located result message element
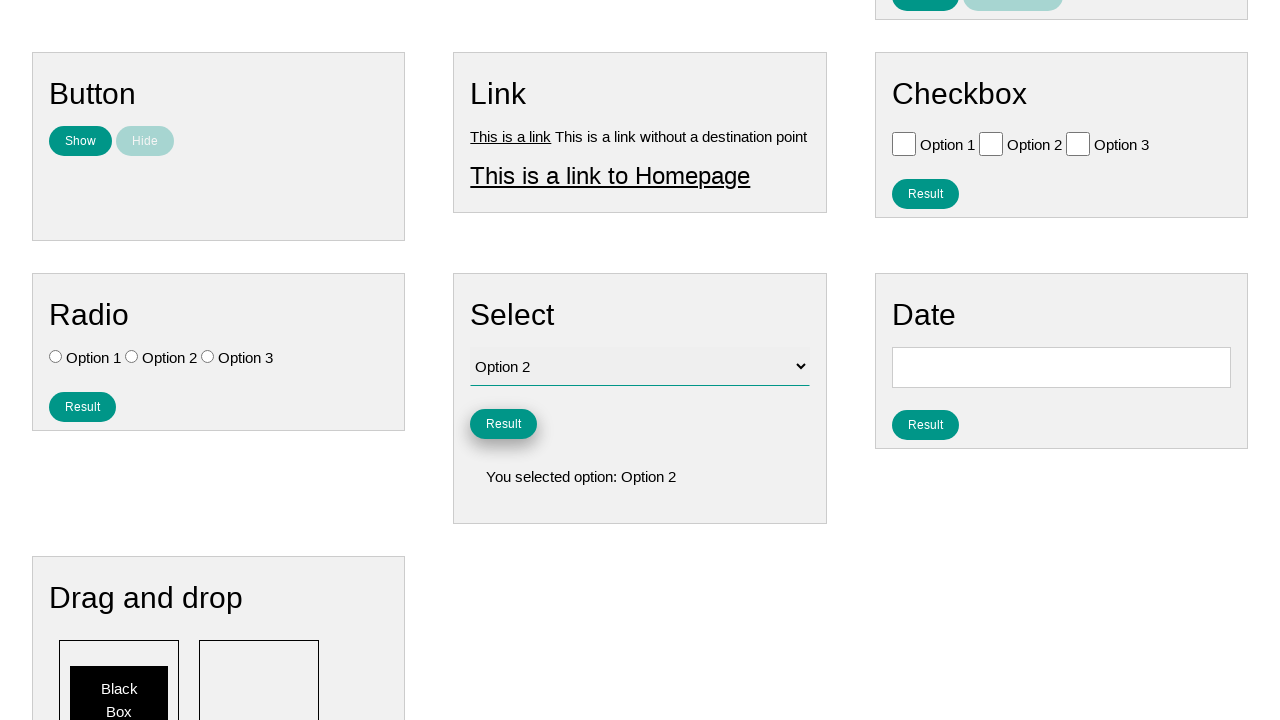

Verified result message displays 'You selected option: Option 2'
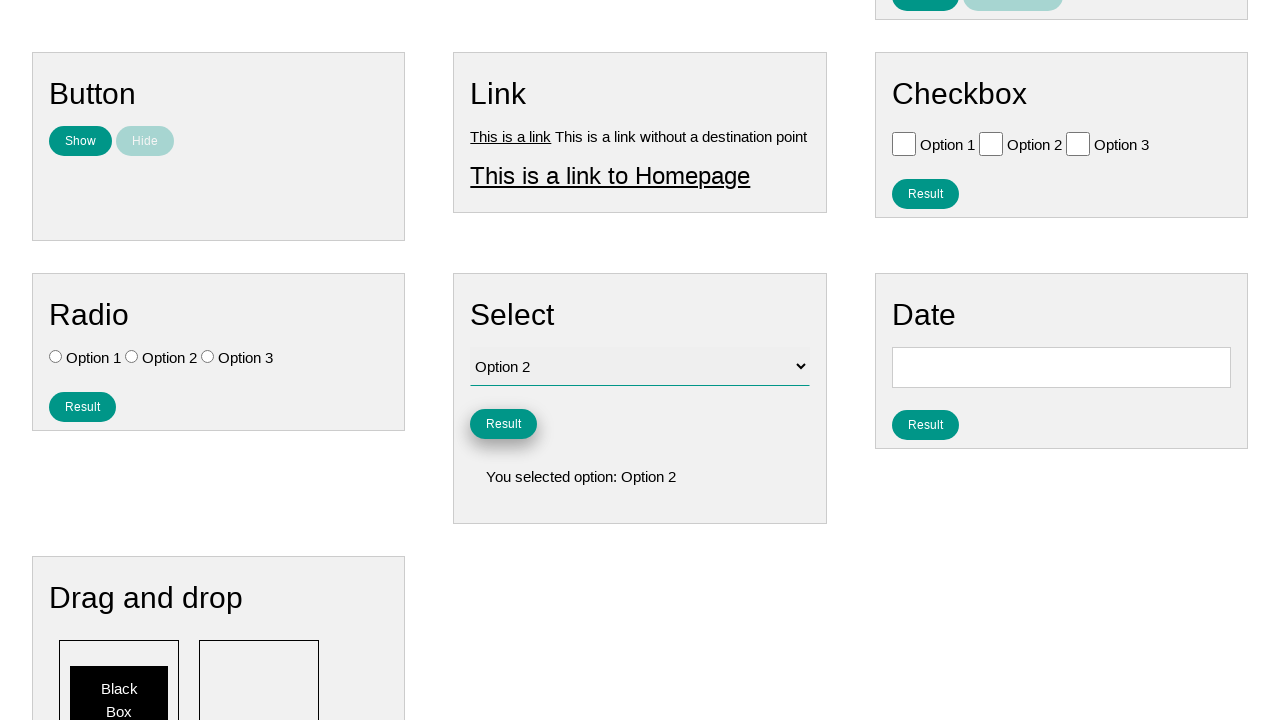

Verified result message is visible
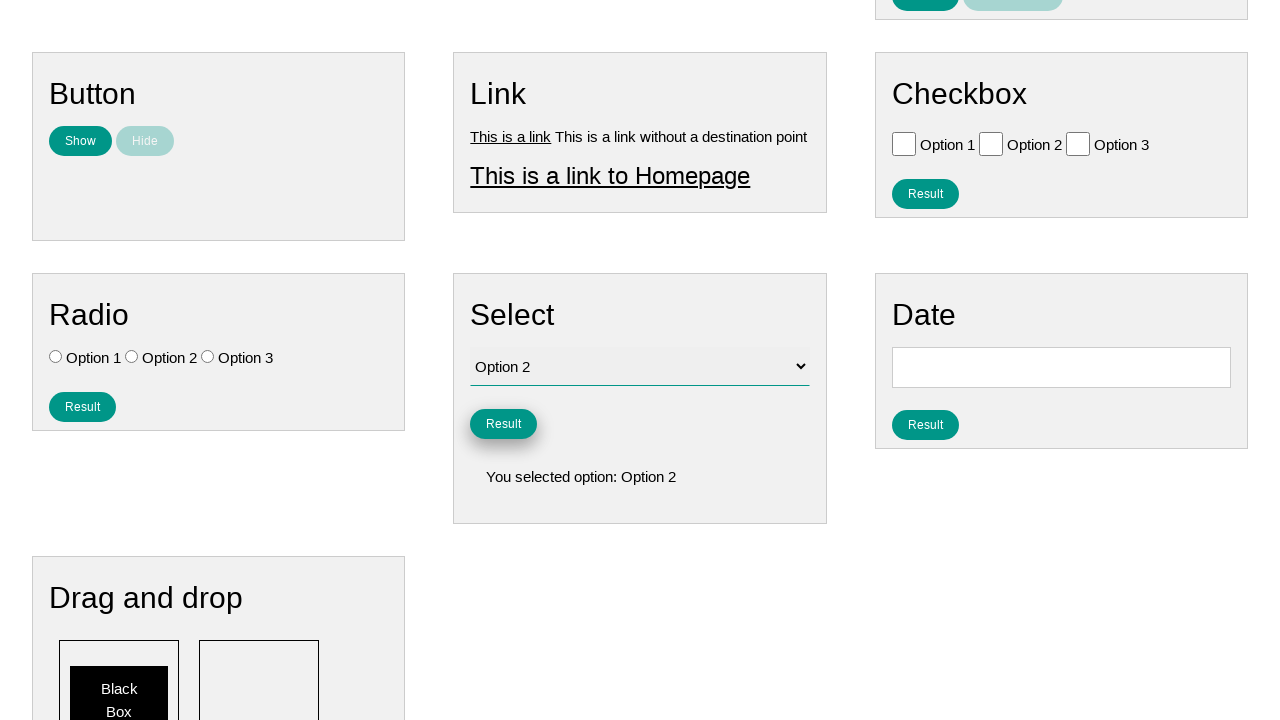

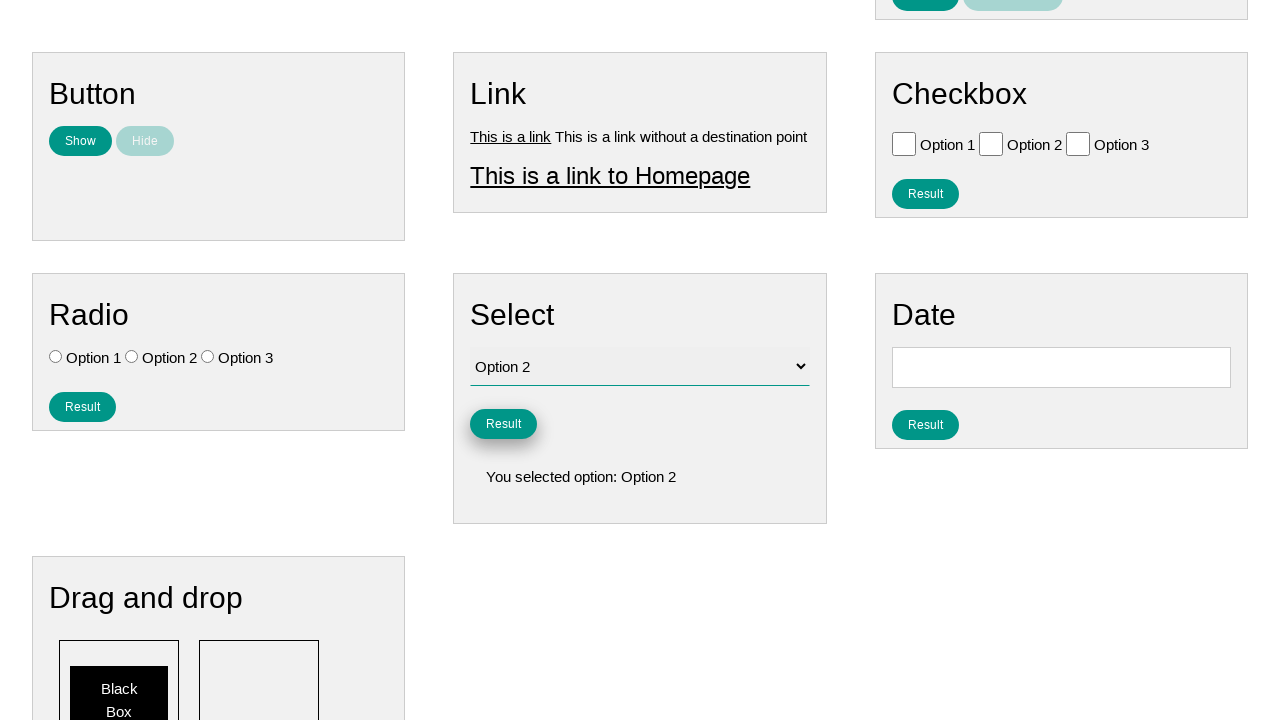